Navigates to the SOC website homepage and maximizes the browser window

Starting URL: https://www.soc.com.br/

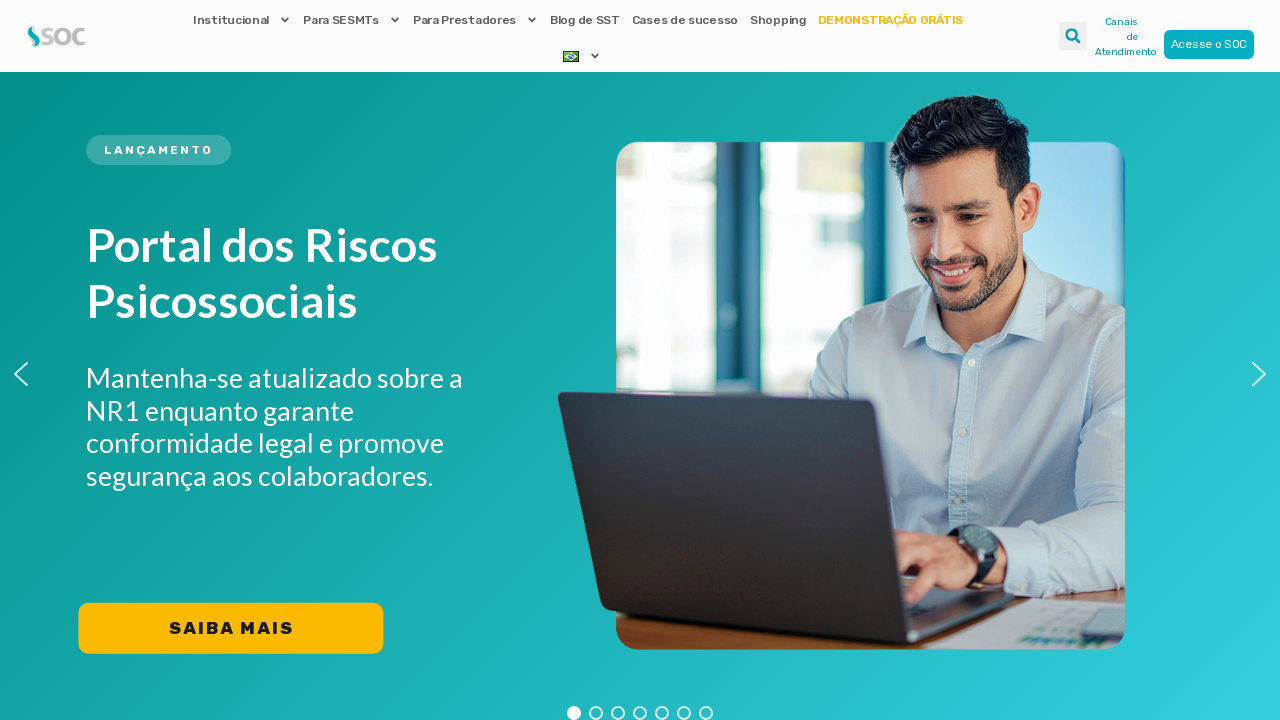

Navigated to SOC website homepage
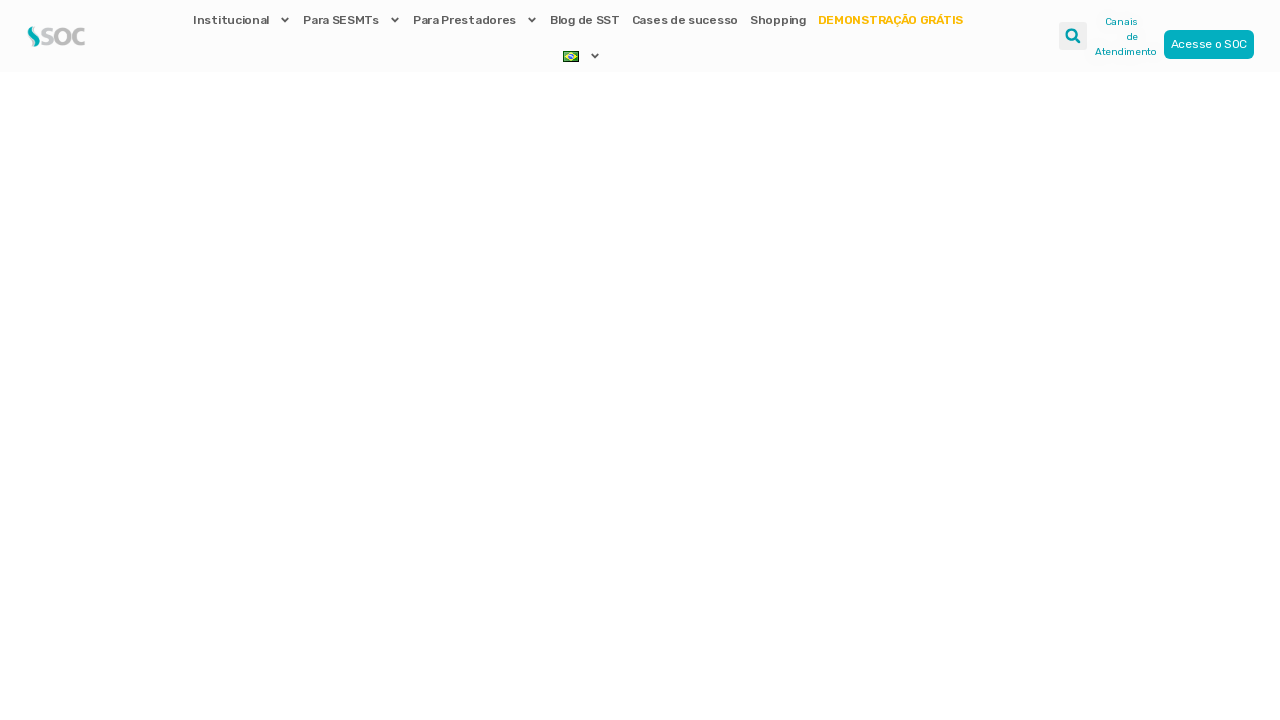

Maximized browser window to 1920x1080
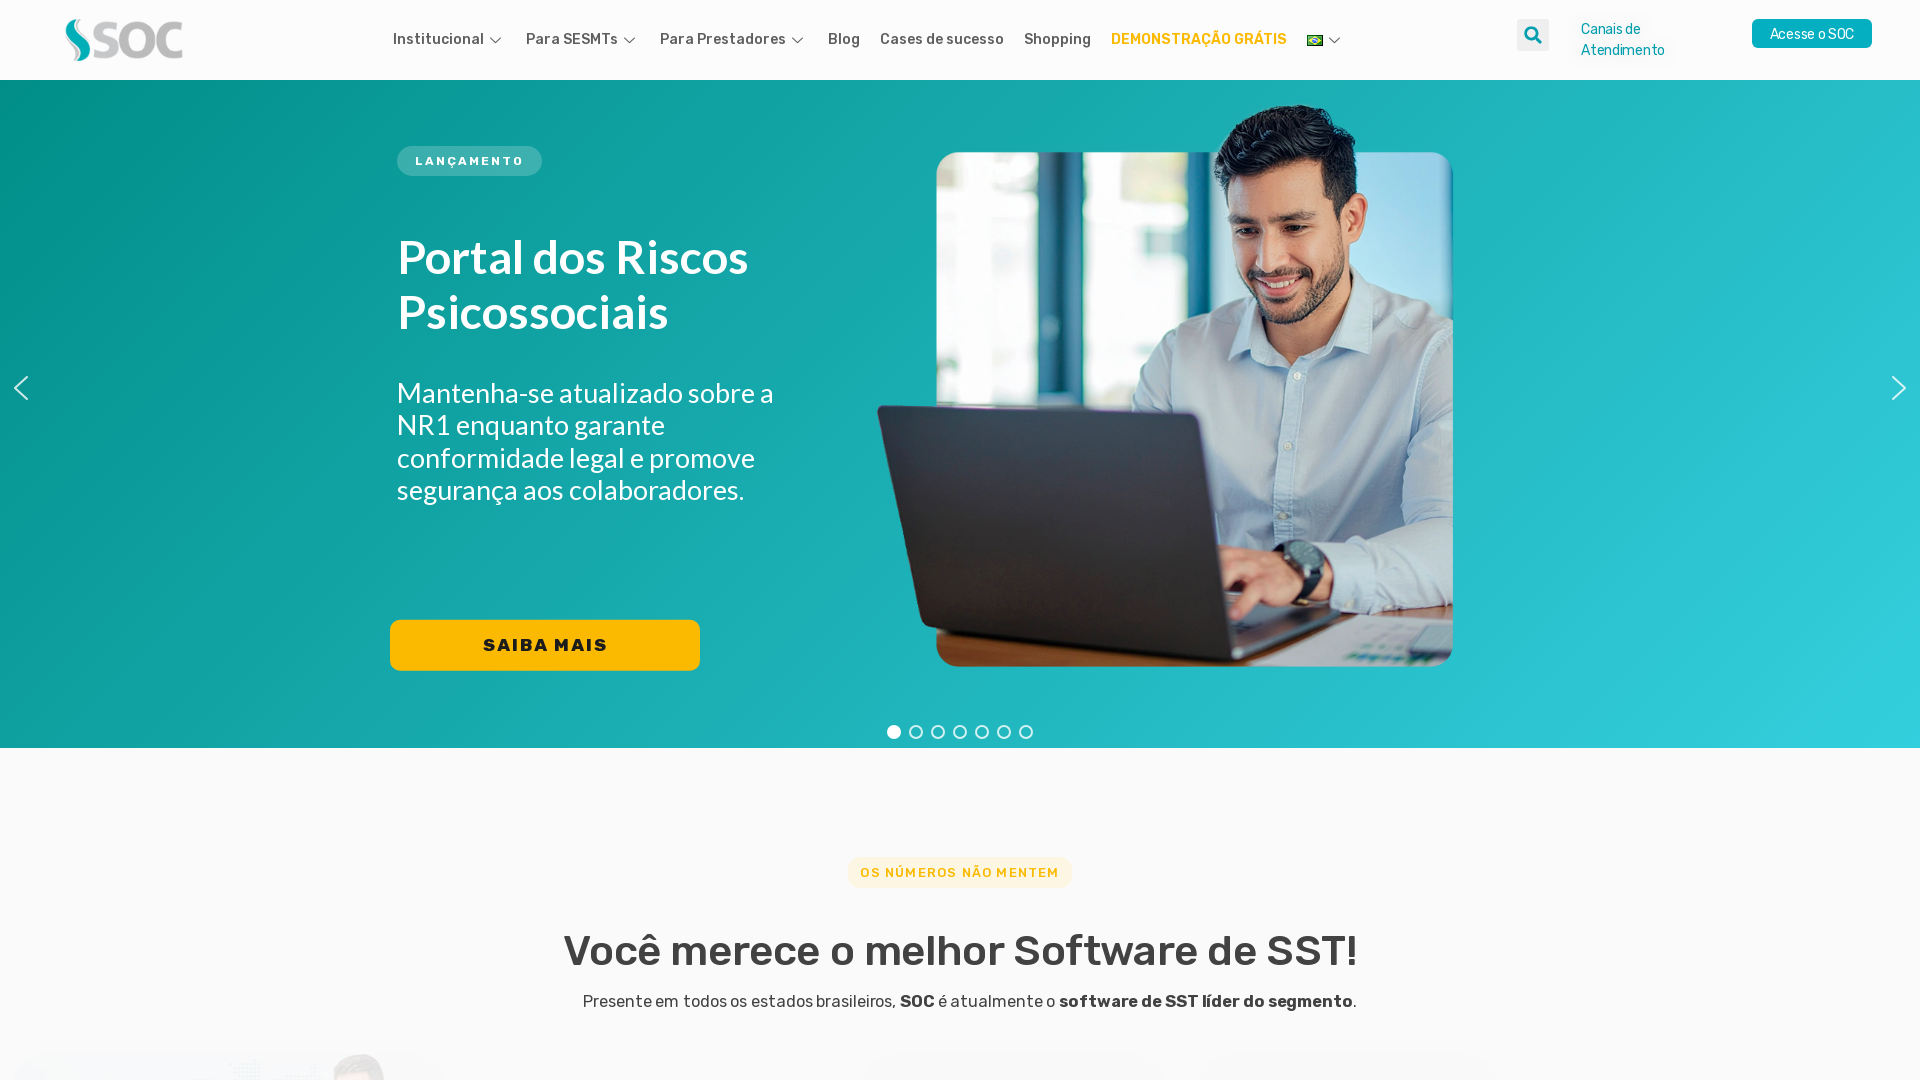

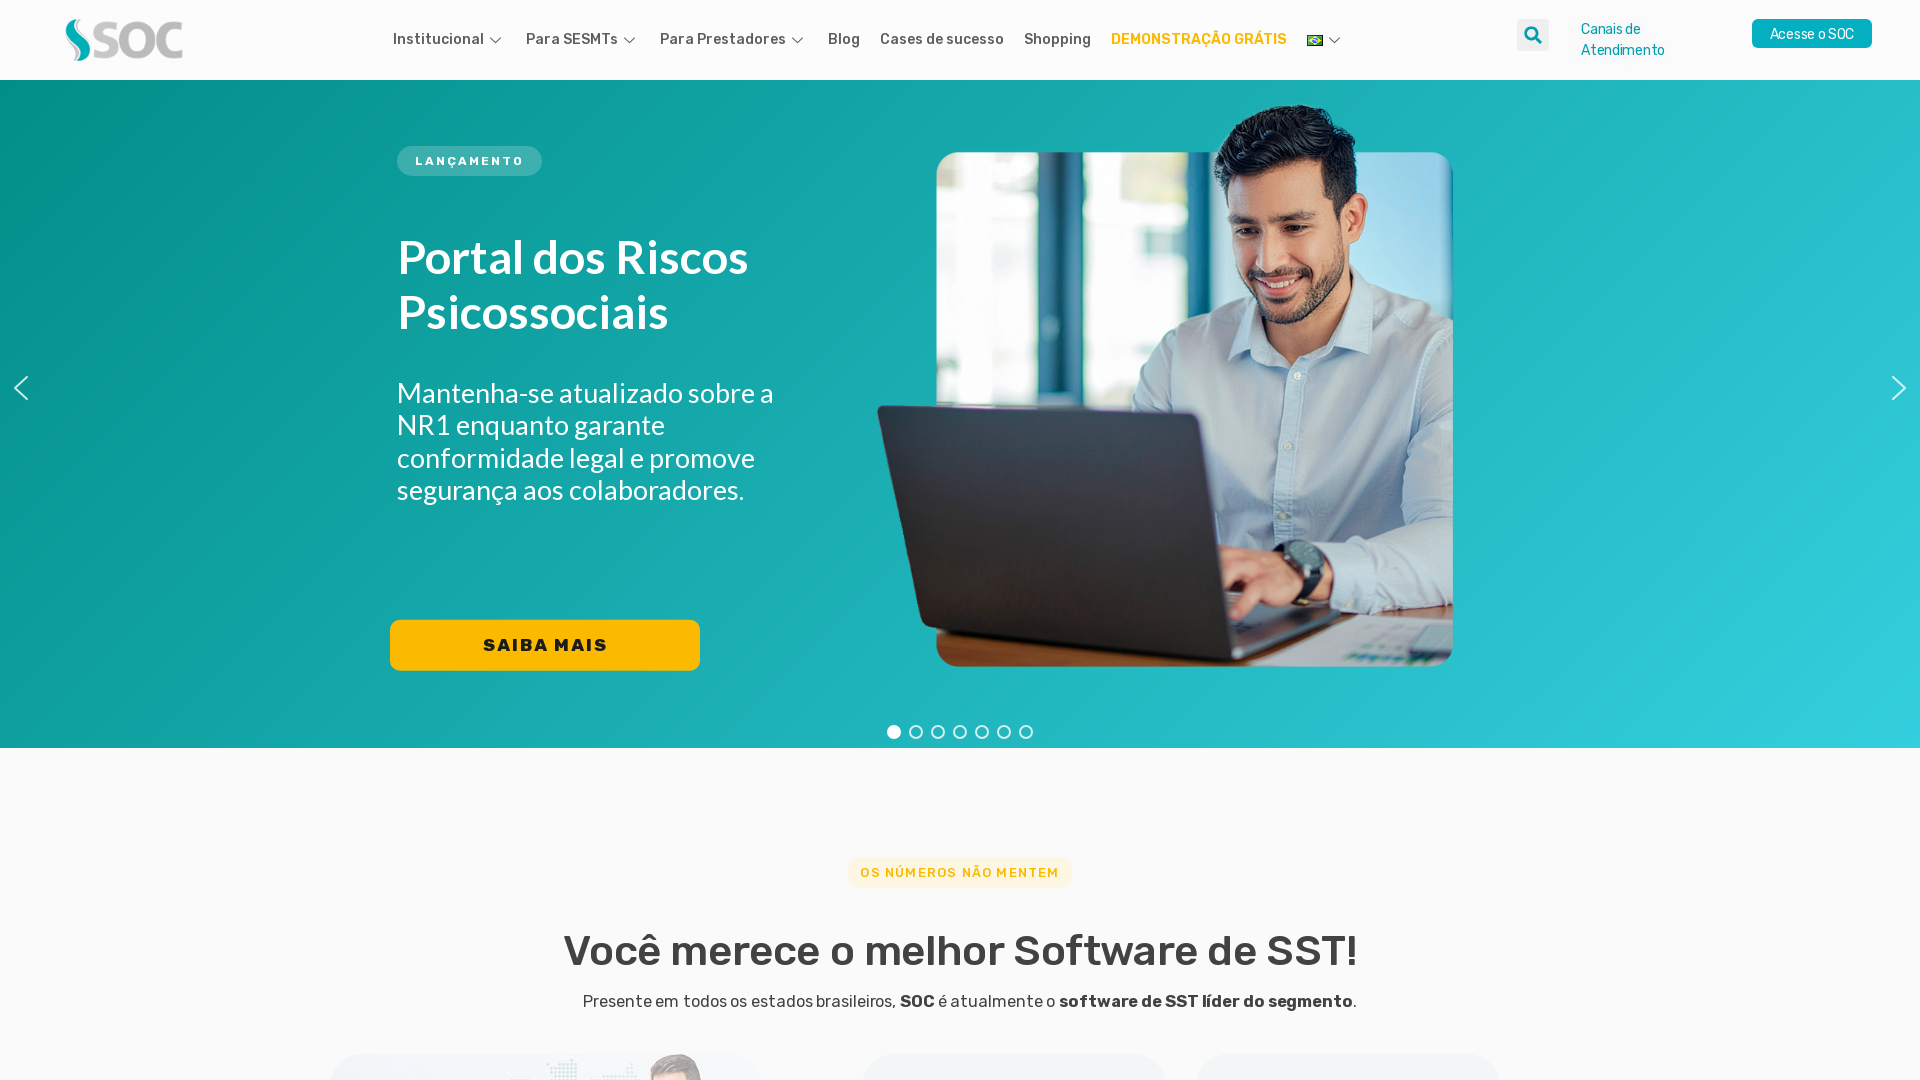